Tests alert handling including simple alerts and prompt alerts with accept and dismiss actions

Starting URL: https://testautomationpractice.blogspot.com/

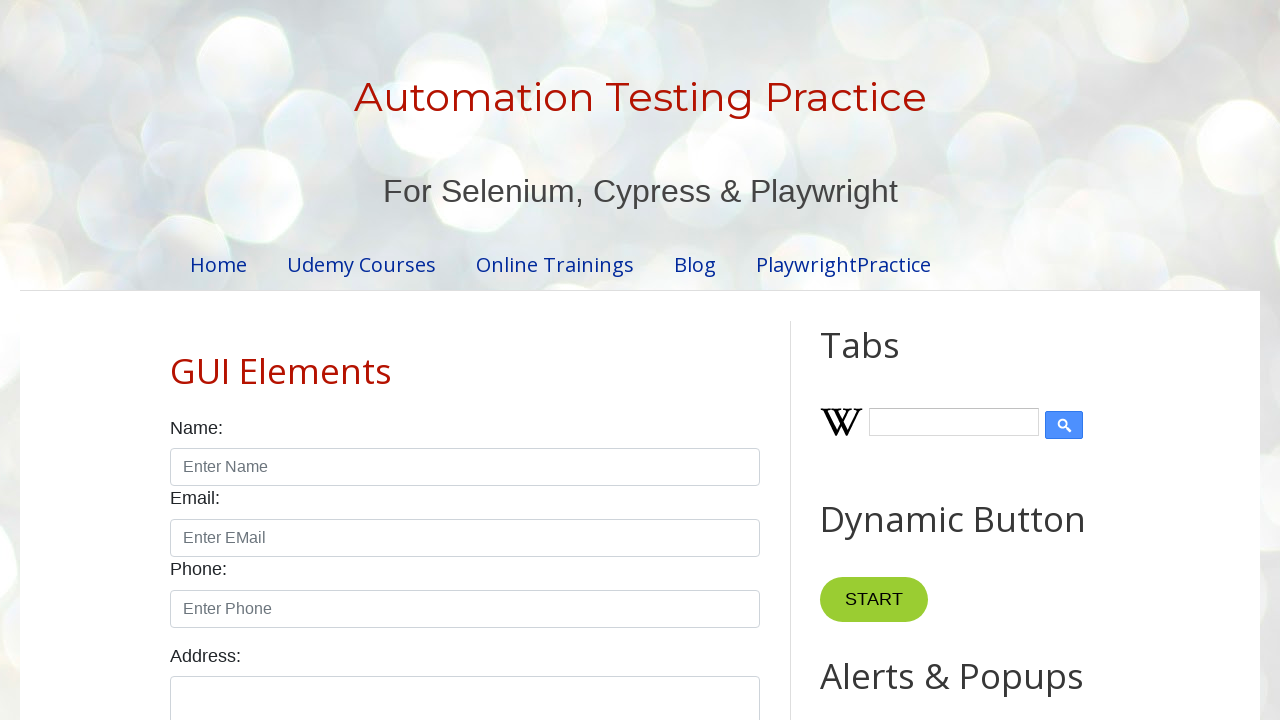

Clicked button to trigger simple alert at (888, 361) on button[onclick='myFunctionAlert()']
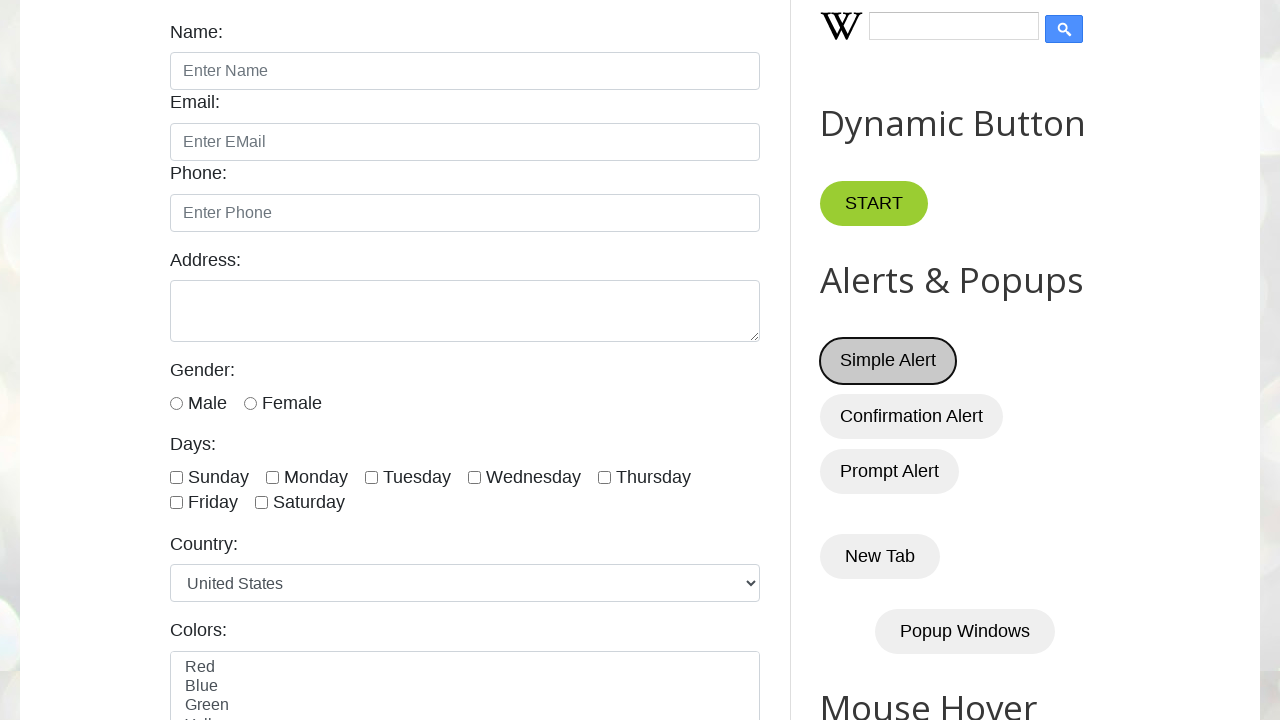

Set up dialog handler to accept simple alert
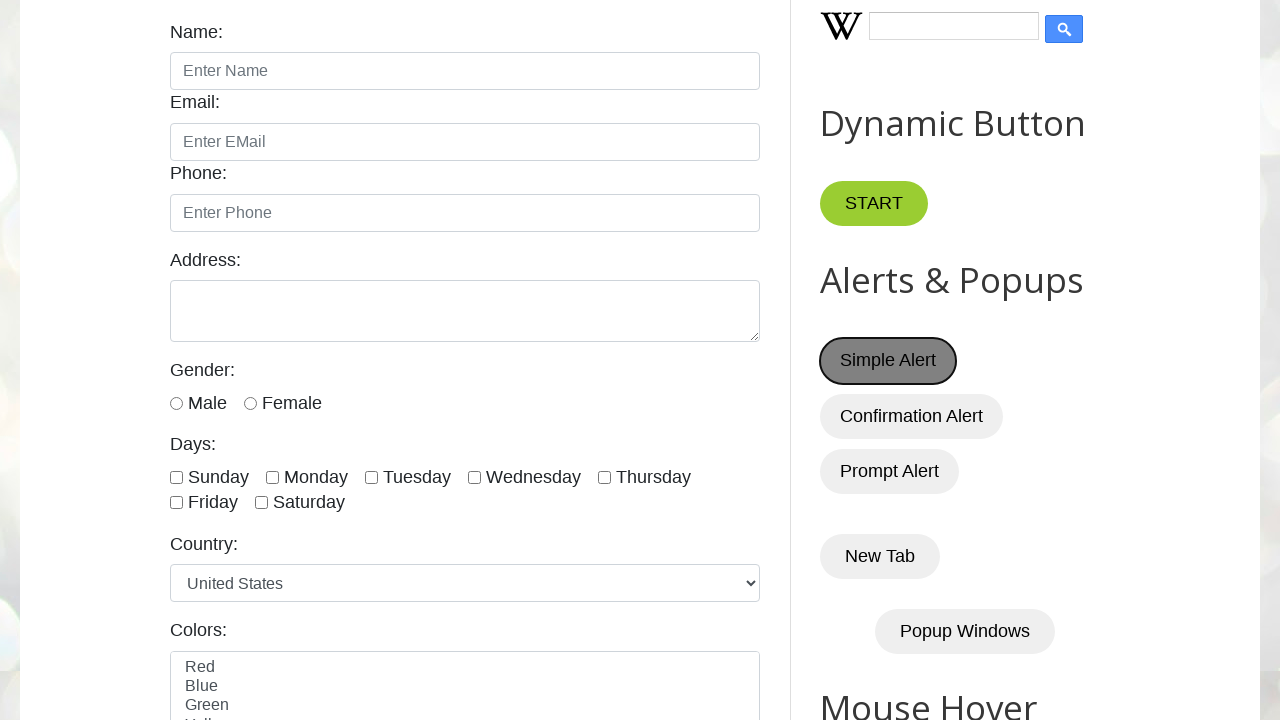

Clicked button to trigger prompt alert at (890, 471) on button[onclick='myFunctionPrompt()']
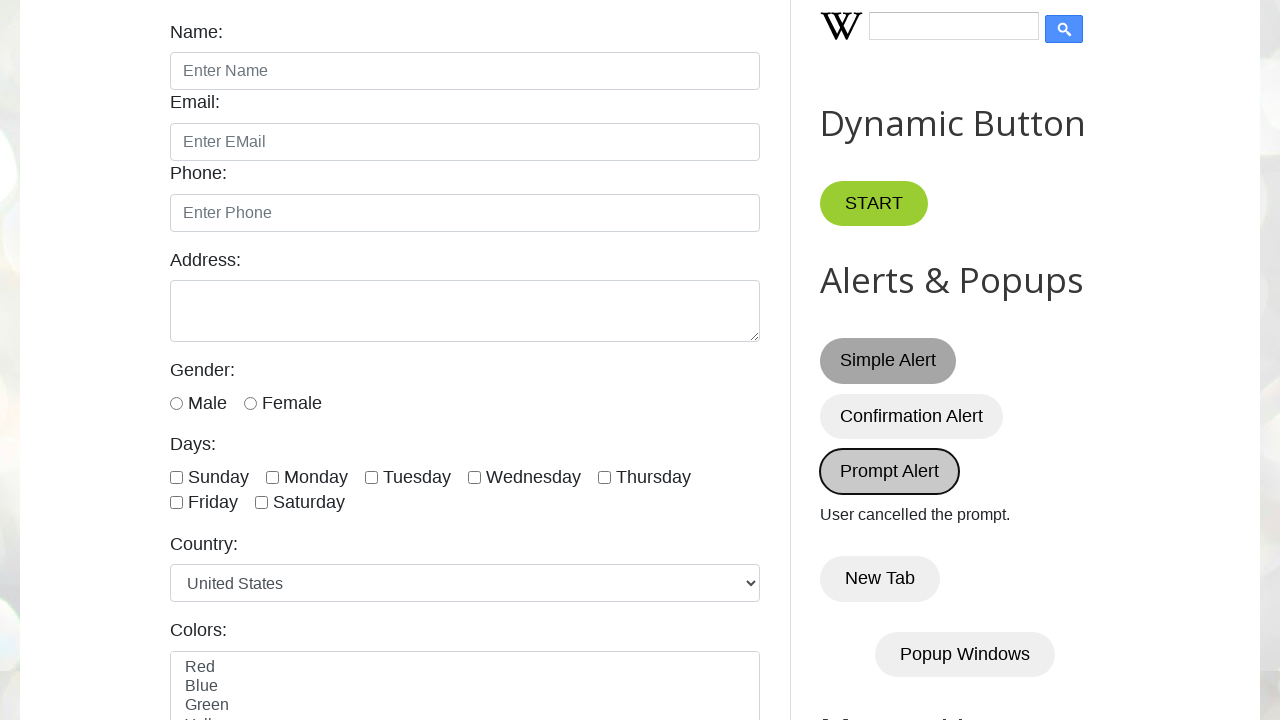

Set up dialog handler to accept prompt alert with input 'Admin user'
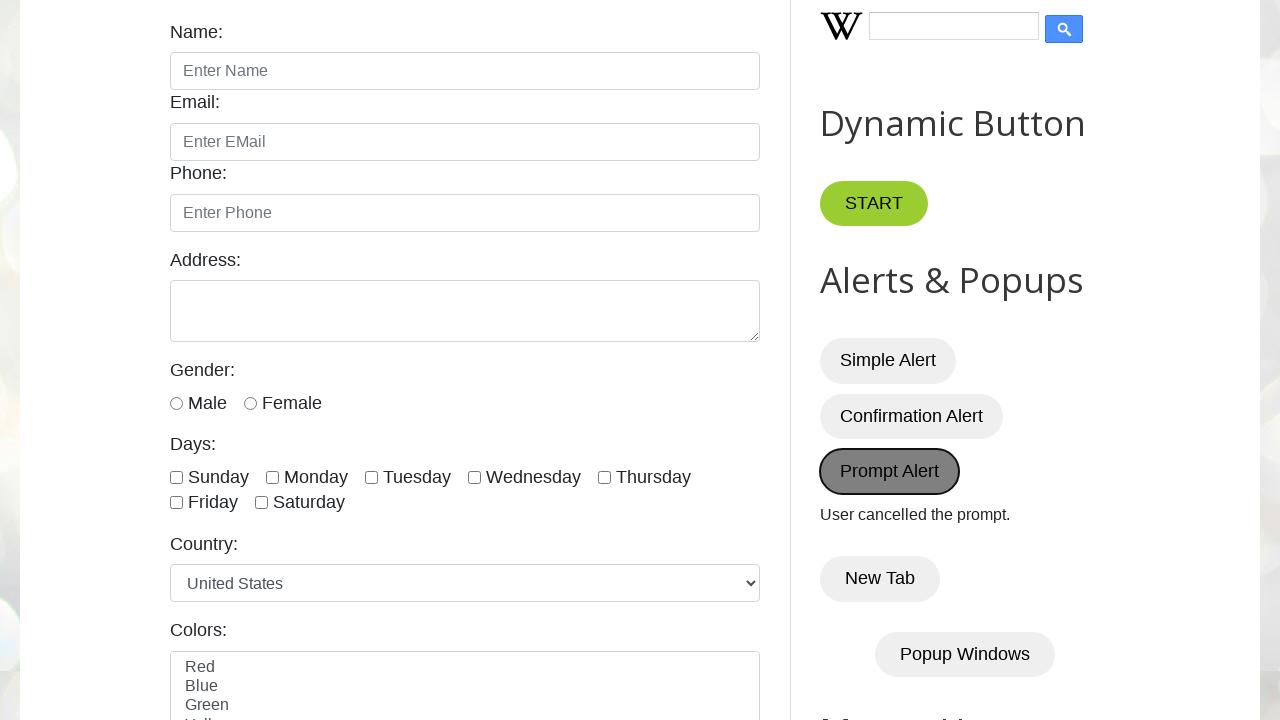

Waited for result element to appear after accepting prompt
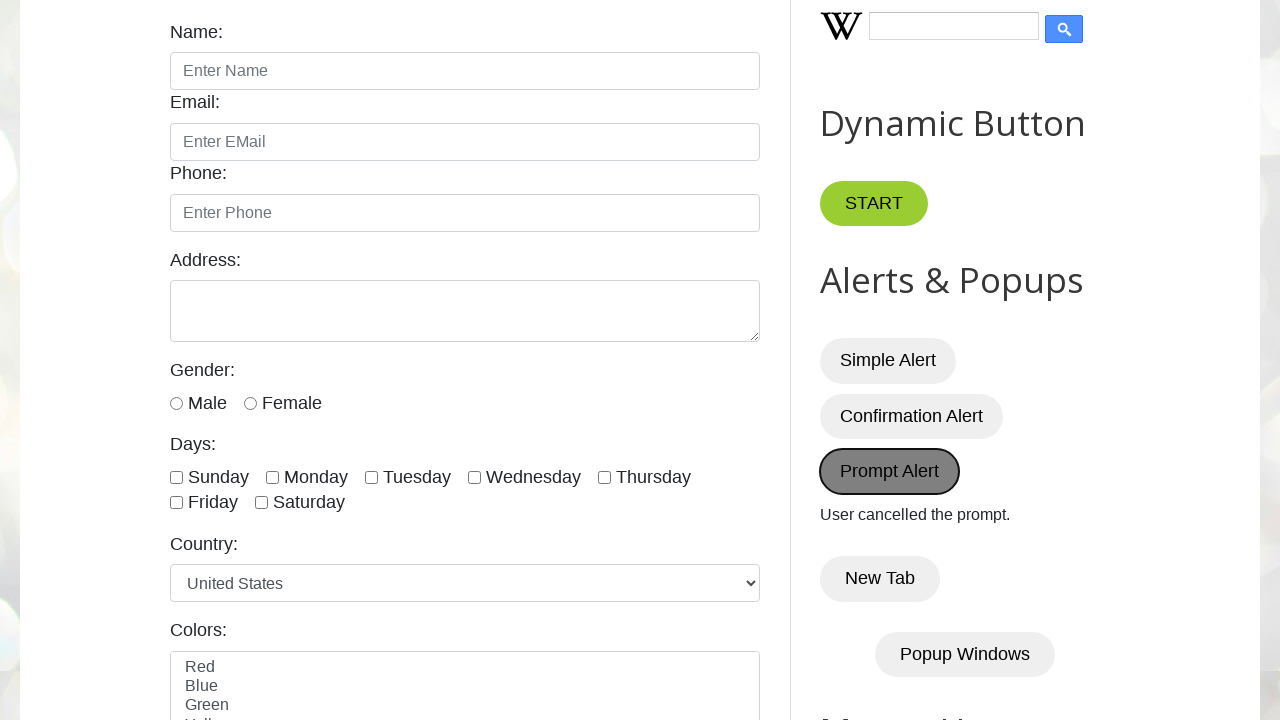

Clicked button to trigger second prompt alert at (890, 471) on button[onclick='myFunctionPrompt()']
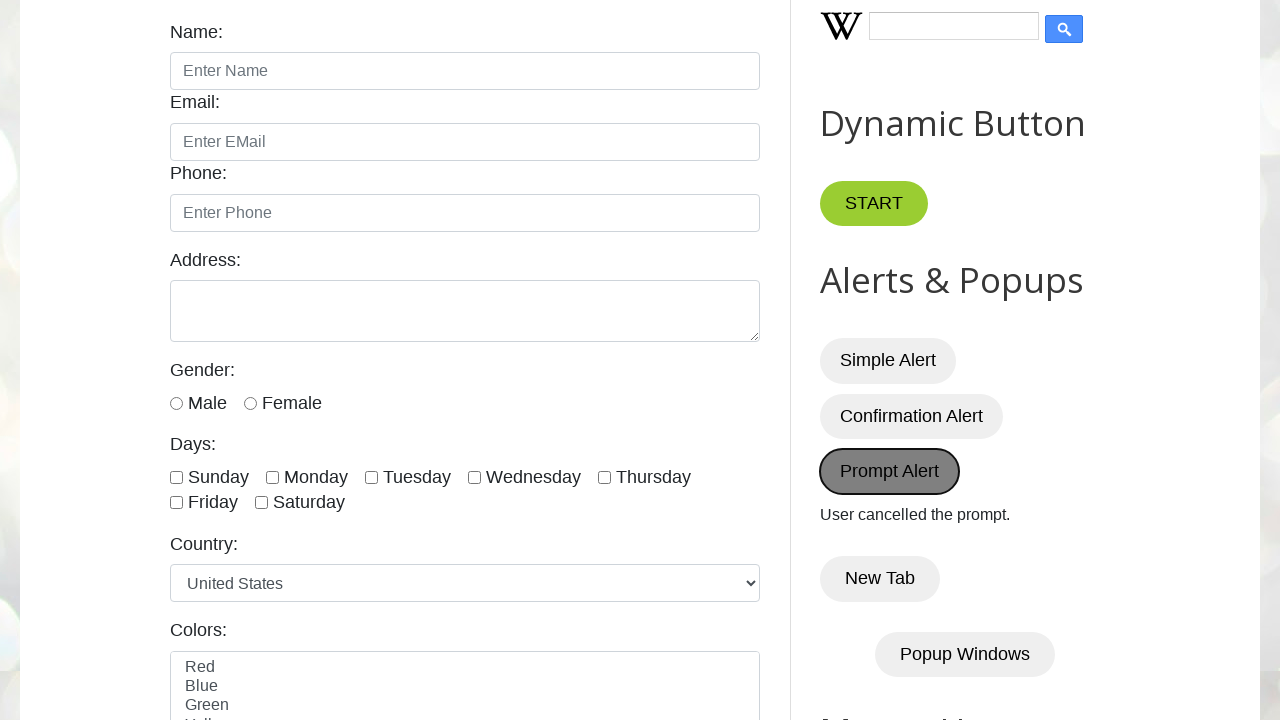

Set up dialog handler to dismiss prompt alert
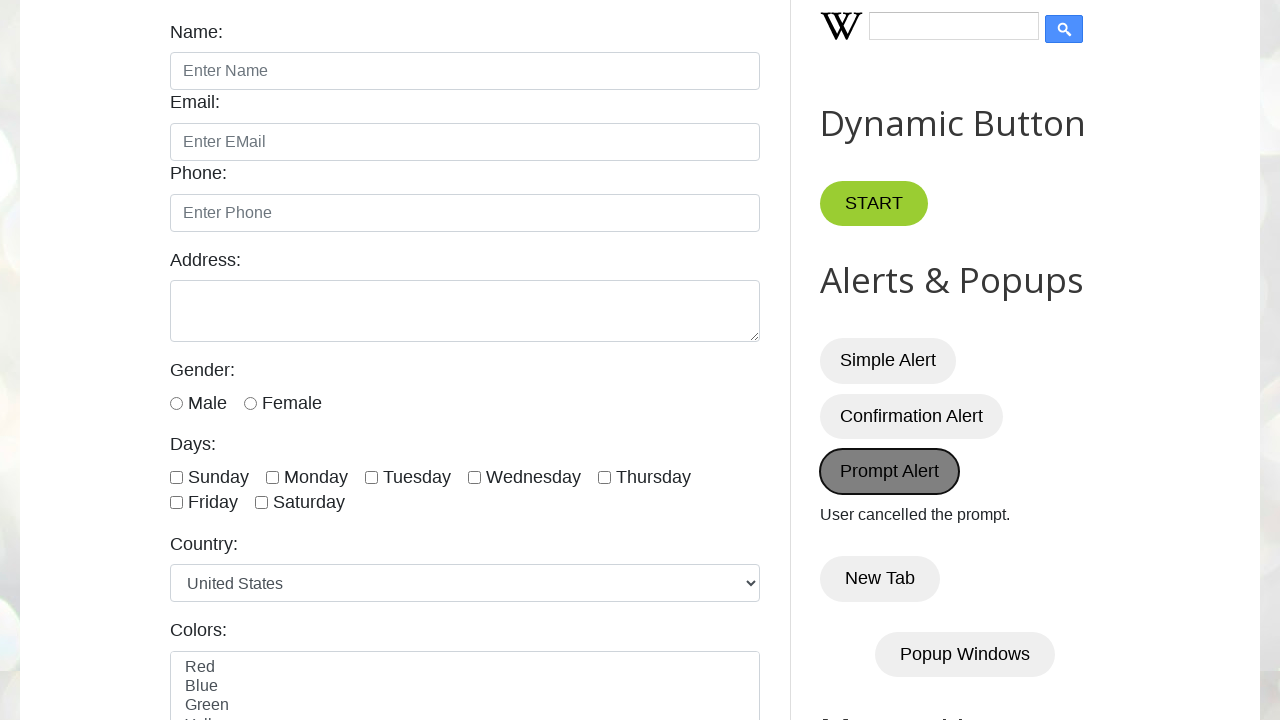

Waited for result element to update after dismissing prompt
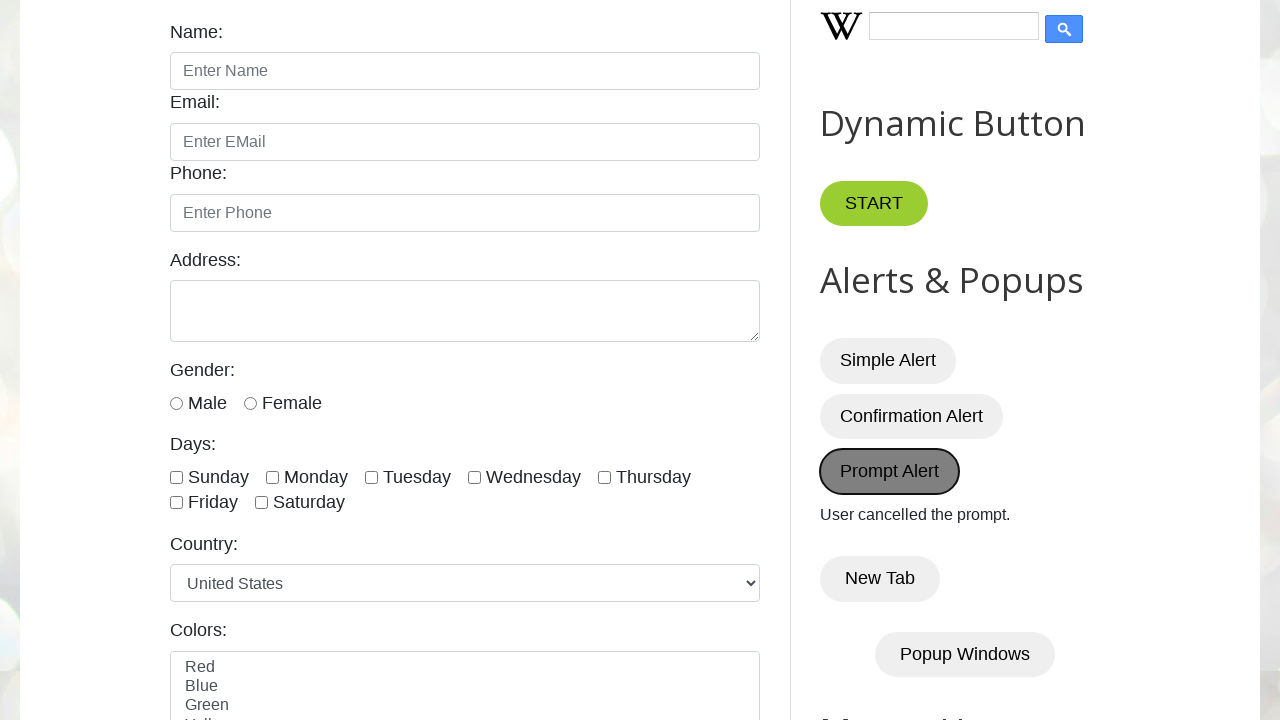

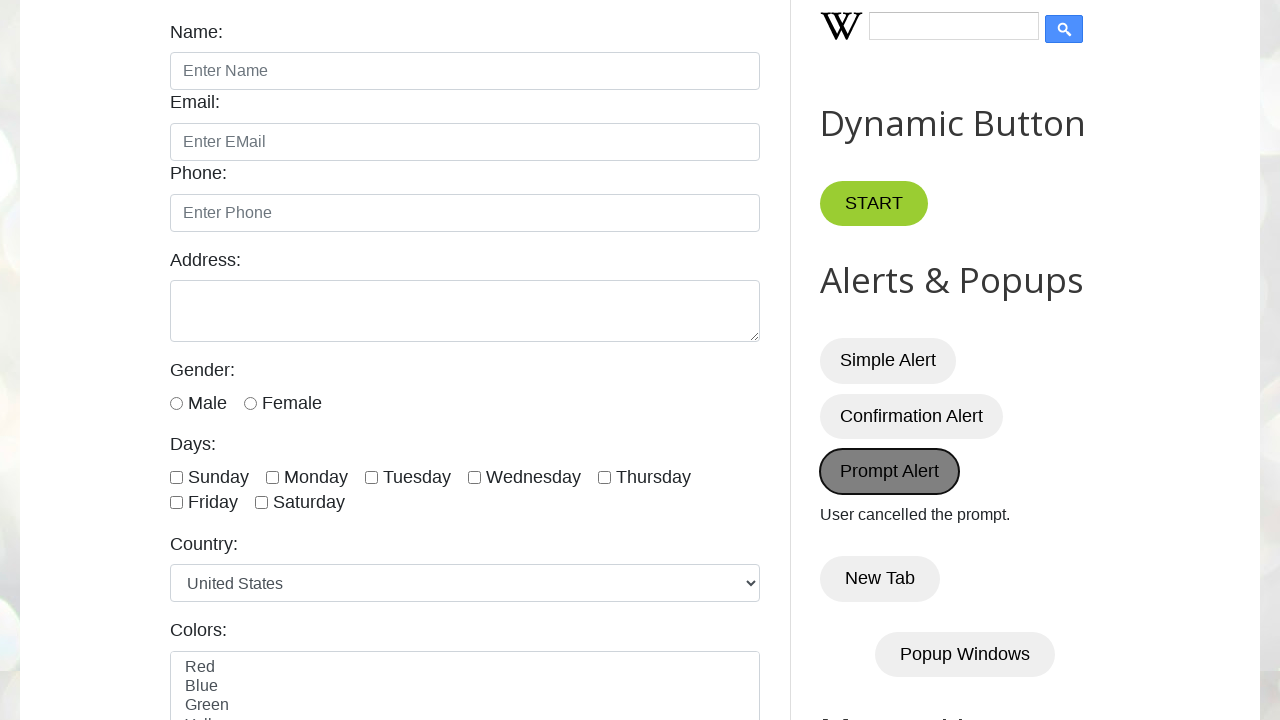